Tests dropdown menu interaction by clicking on a dropdown button and then selecting a date picker option from the dropdown menu

Starting URL: https://formy-project.herokuapp.com/dropdown

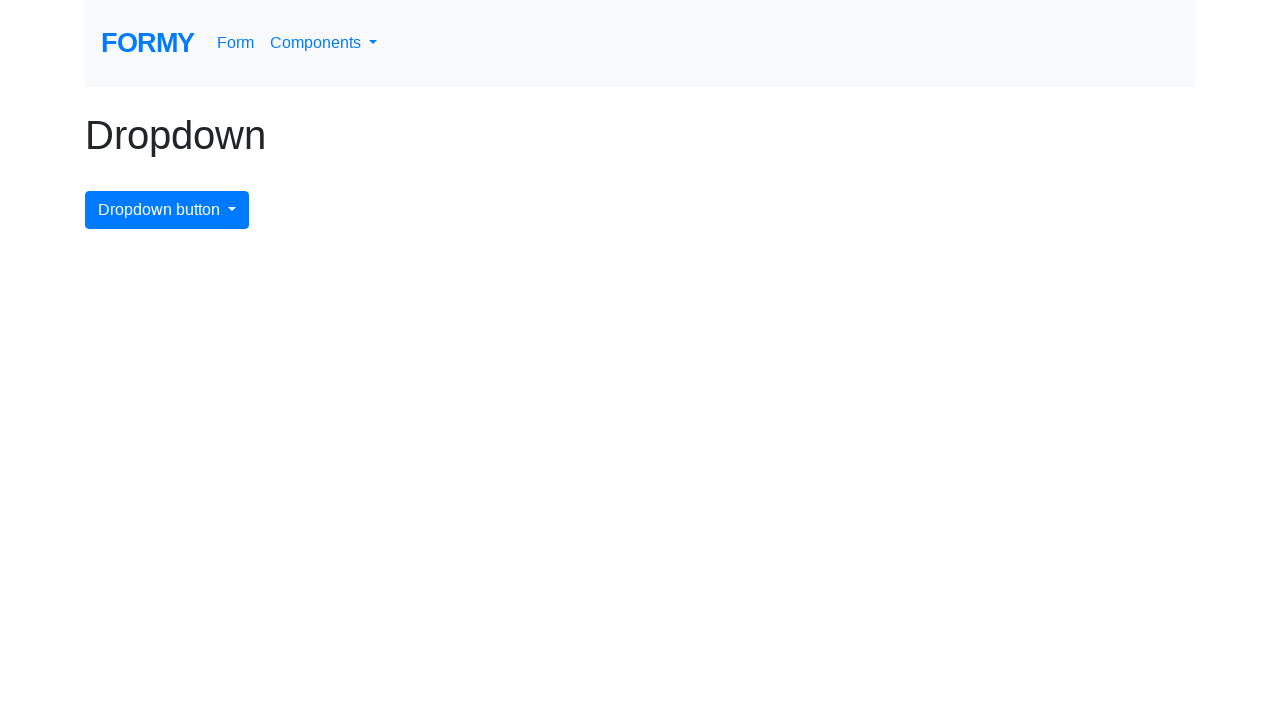

Clicked dropdown menu button at (167, 210) on #dropdownMenuButton
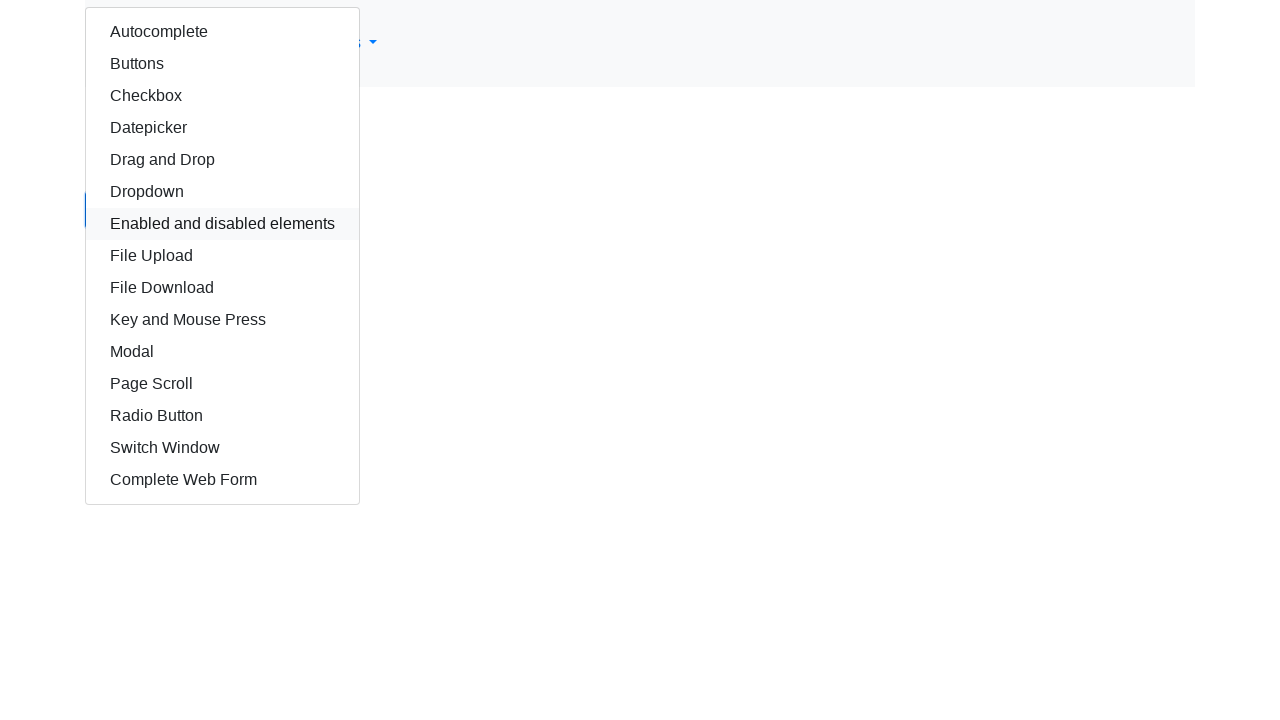

Selected date picker option from dropdown menu at (222, 128) on body > div > div > div > a:nth-child(4)
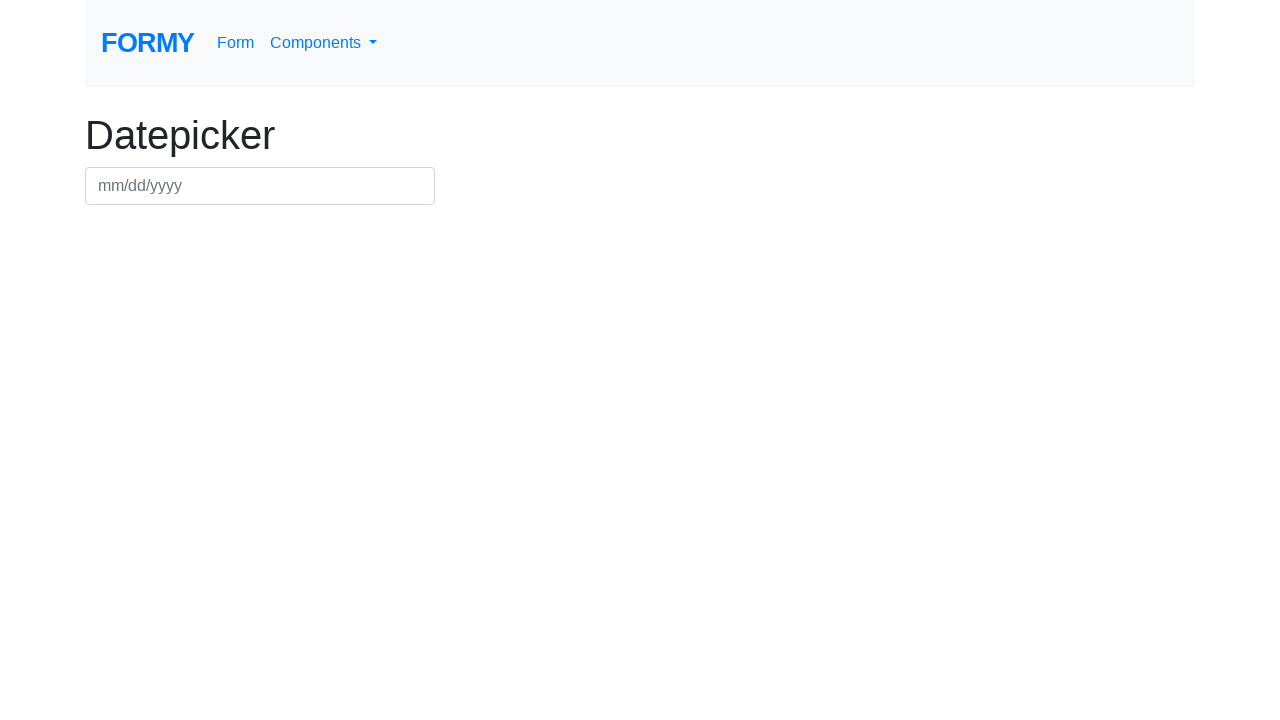

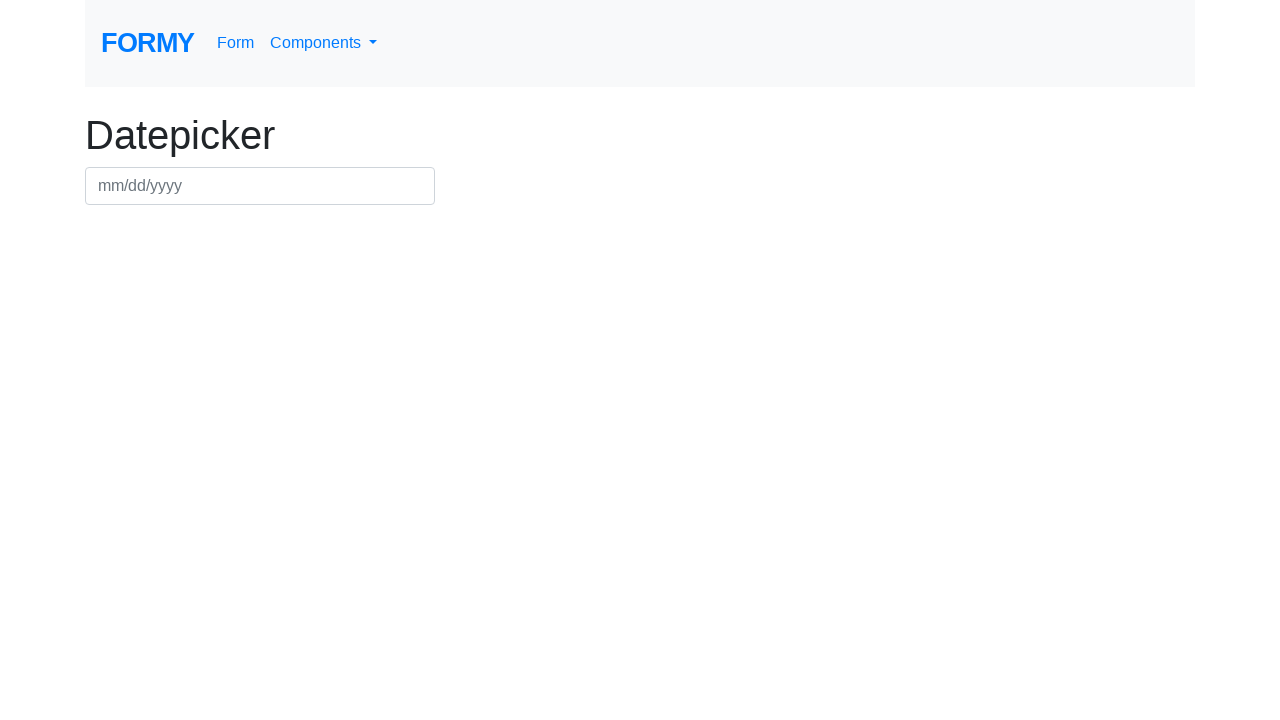